Tests clicking the Back button on question 2 after filling answers for question 1

Starting URL: https://shemsvcollege.github.io/Trivia/

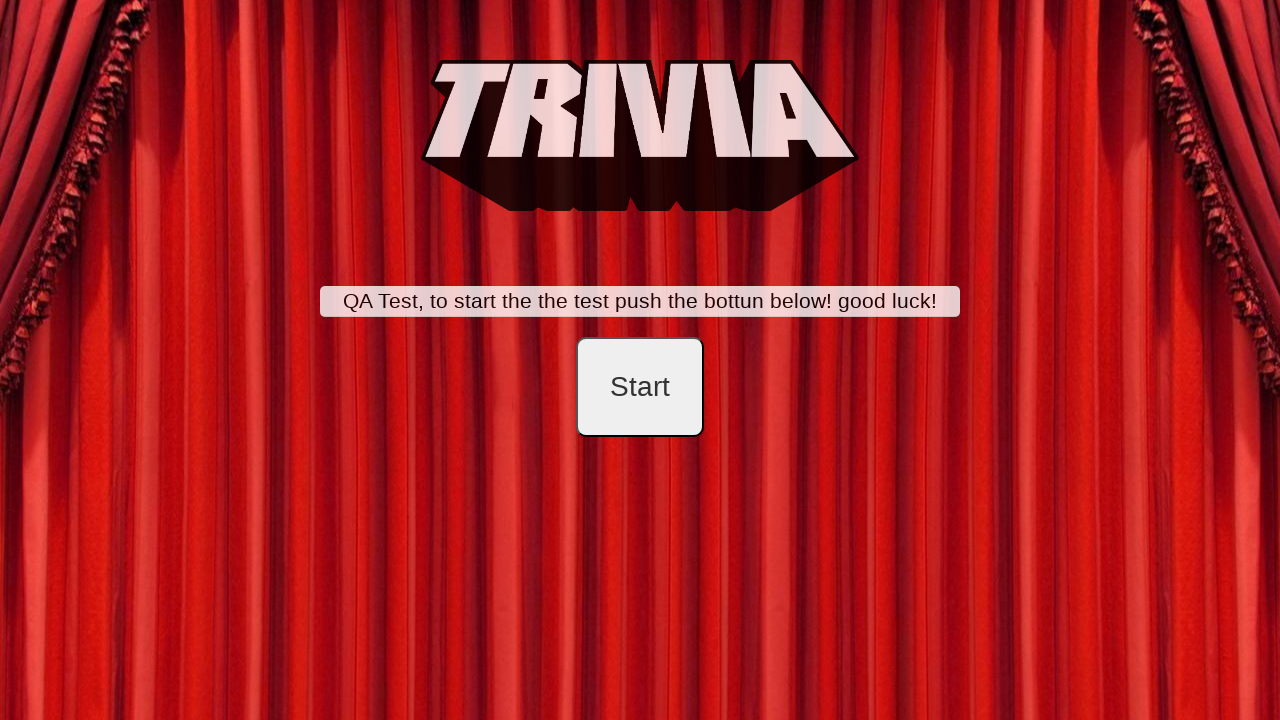

Clicked start button to begin trivia at (640, 387) on #startB
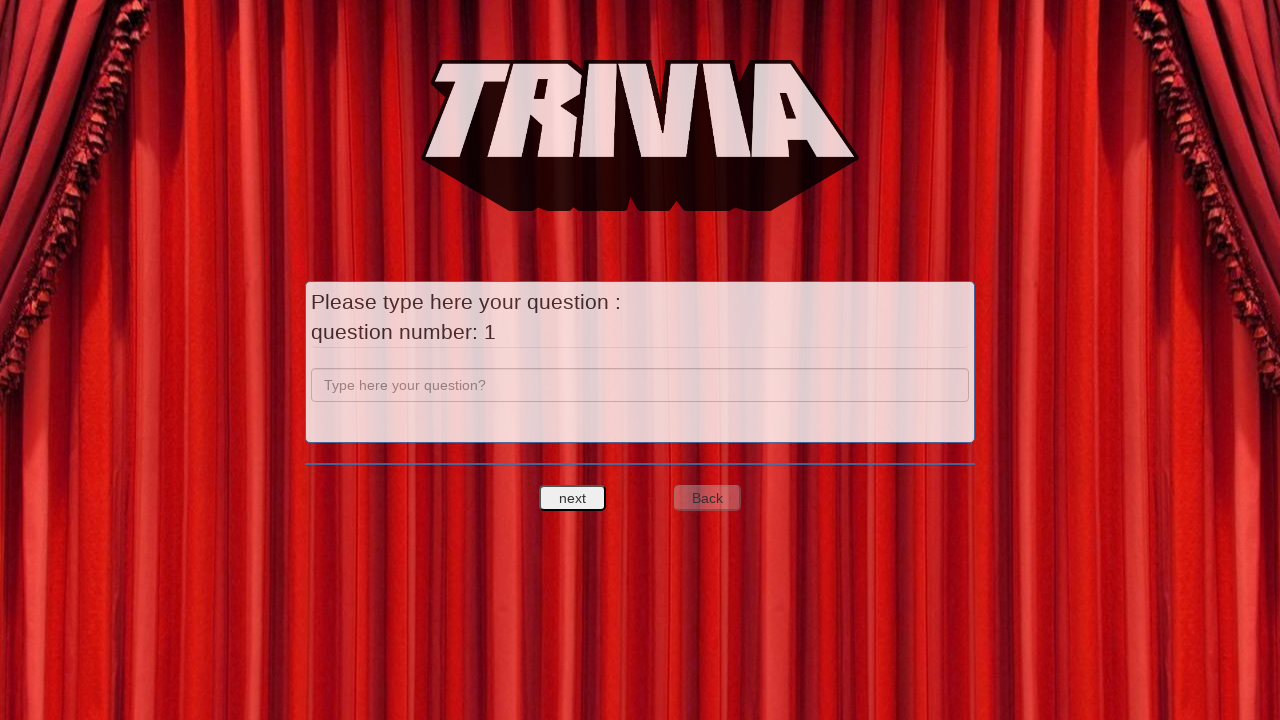

Filled question field with 'a' on input[name='question']
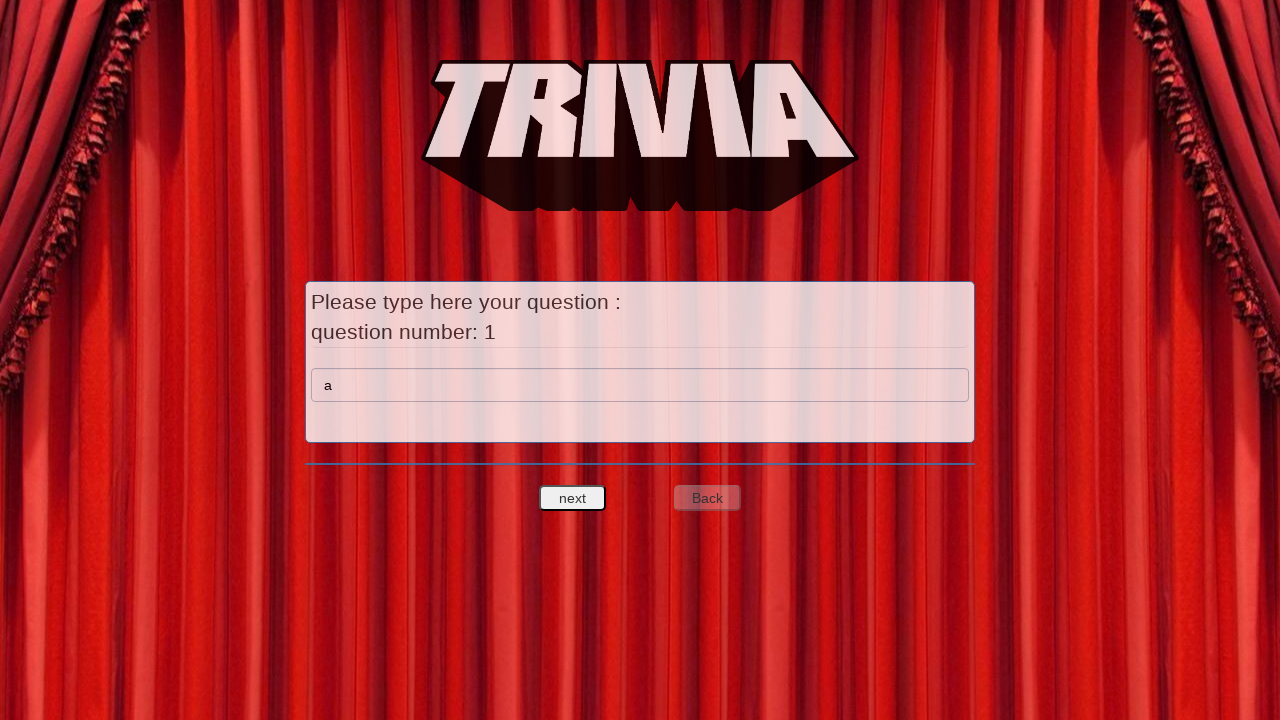

Clicked next question button to proceed to question 2 at (573, 498) on #nextquest
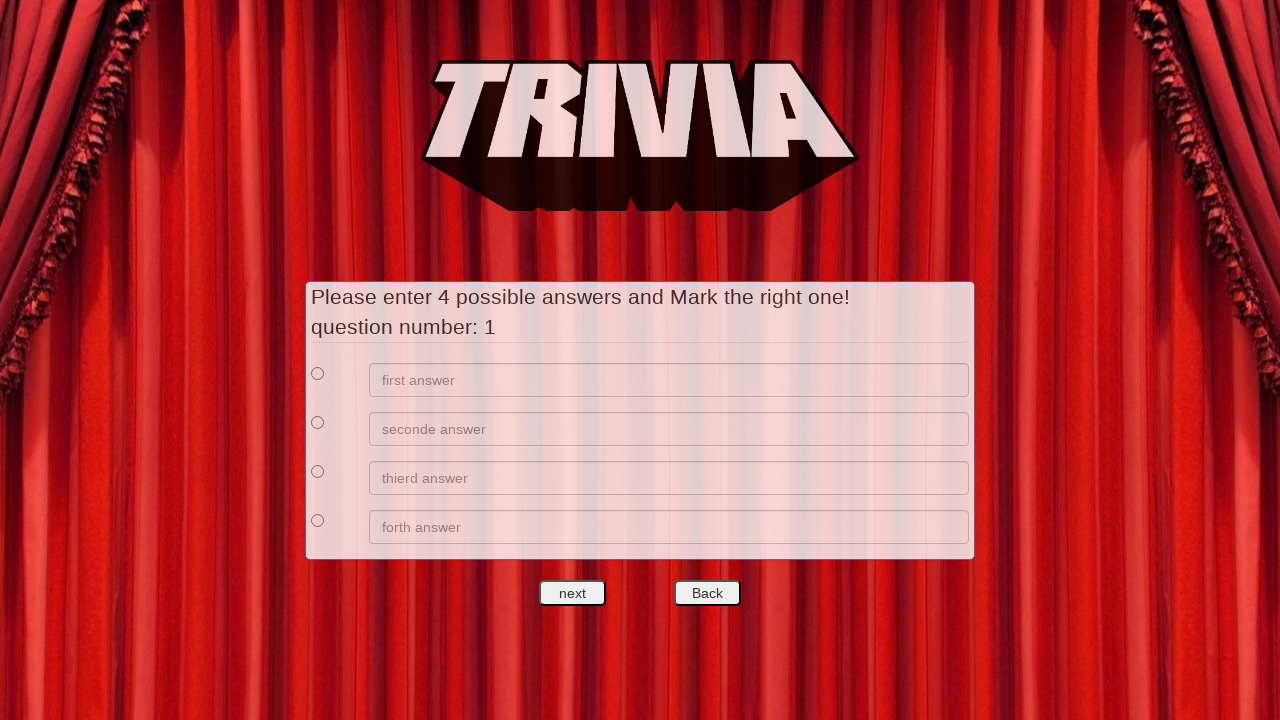

Filled answer 1 field with 'a' on //*[@id='answers']/div[1]/div[2]/input
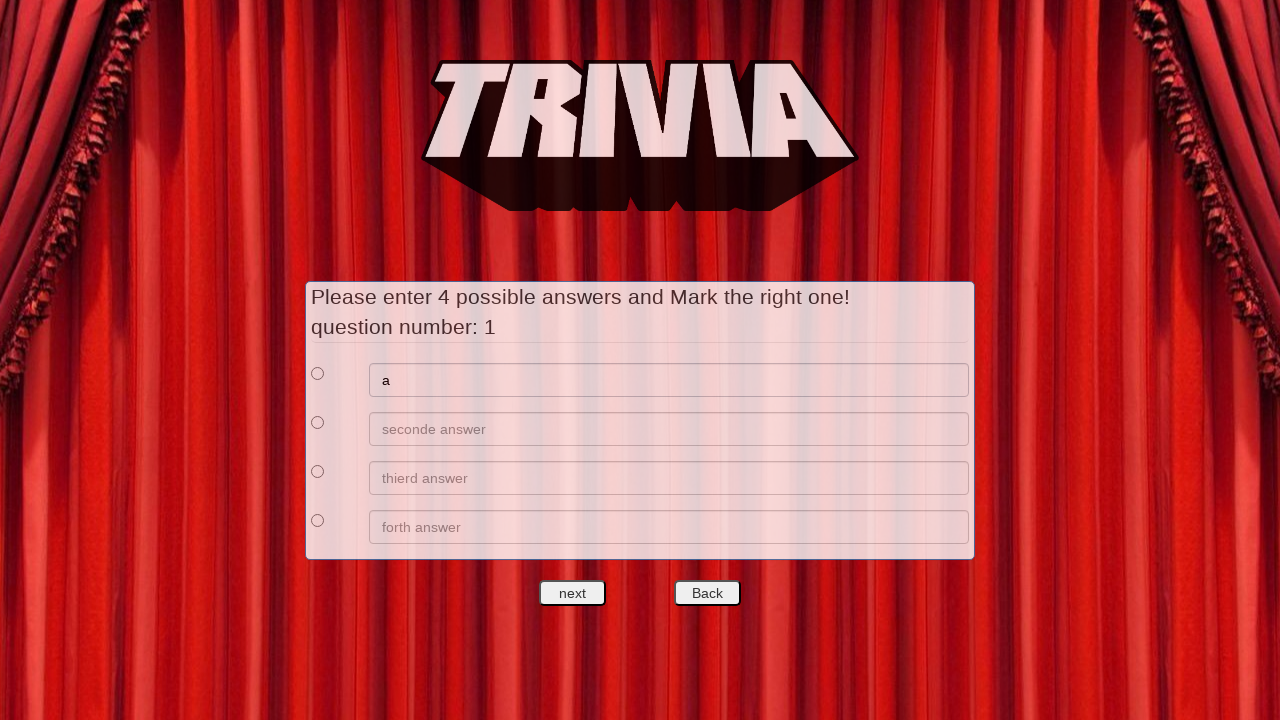

Filled answer 2 field with 'b' on //*[@id='answers']/div[2]/div[2]/input
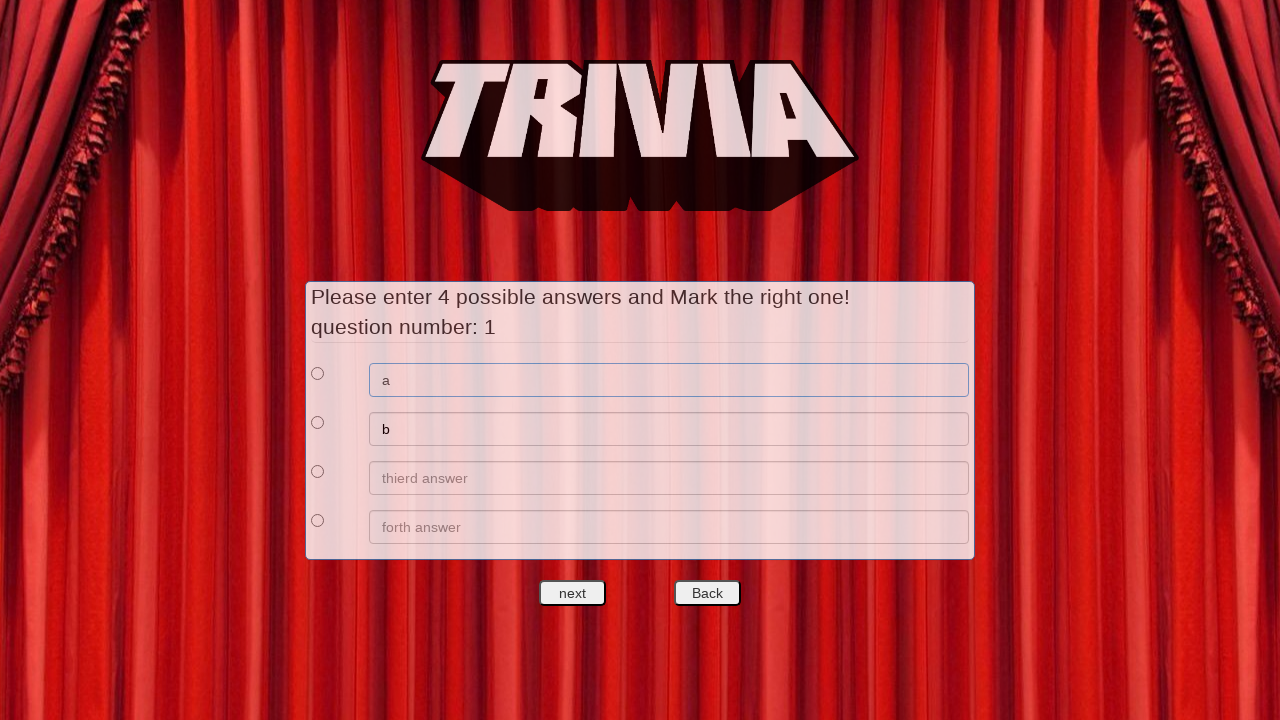

Filled answer 3 field with 'c' on //*[@id='answers']/div[3]/div[2]/input
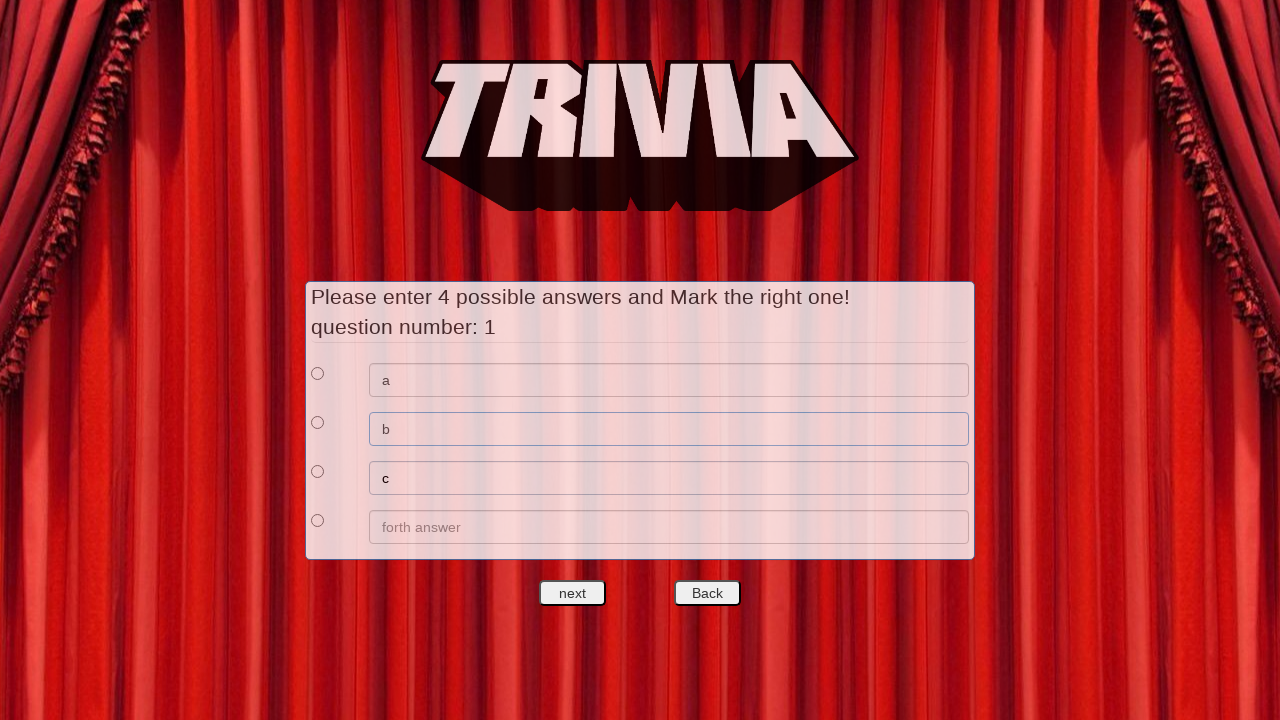

Filled answer 4 field with 'd' on //*[@id='answers']/div[4]/div[2]/input
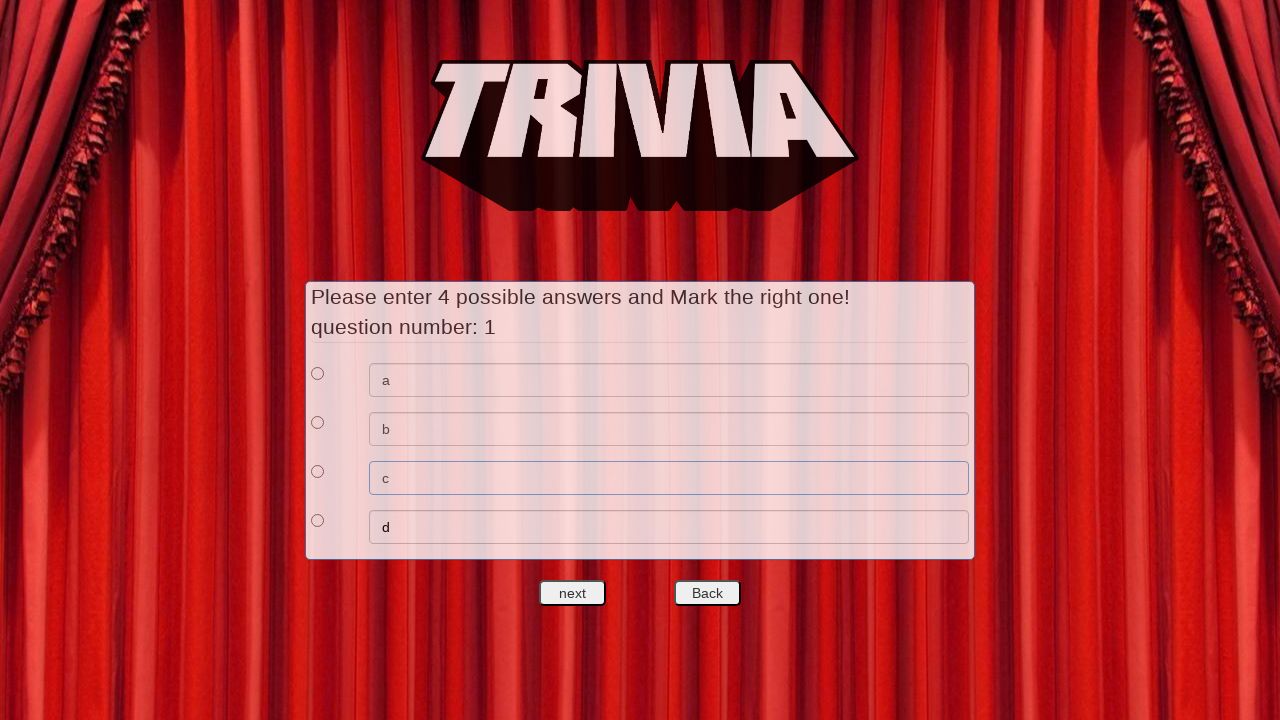

Selected answer 1 as the correct answer at (318, 373) on xpath=//*[@id='answers']/div[1]/div[1]/input
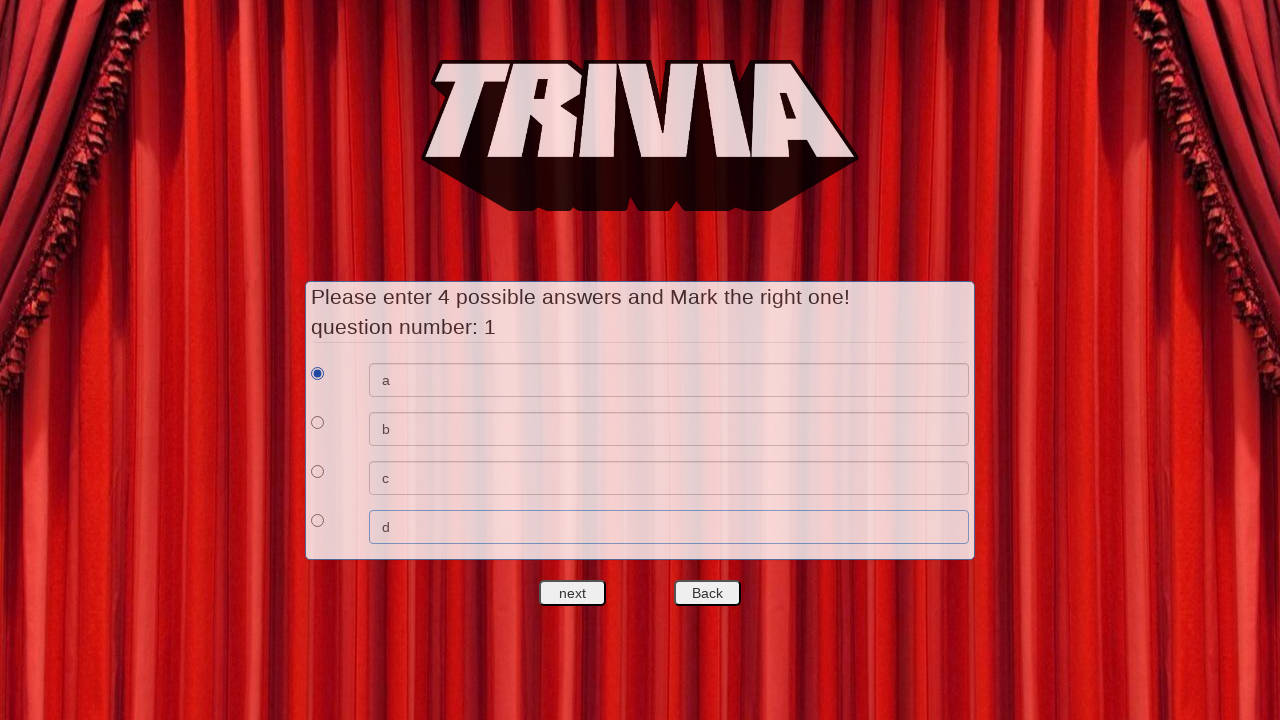

Clicked next question button to proceed to question 3 at (573, 593) on #nextquest
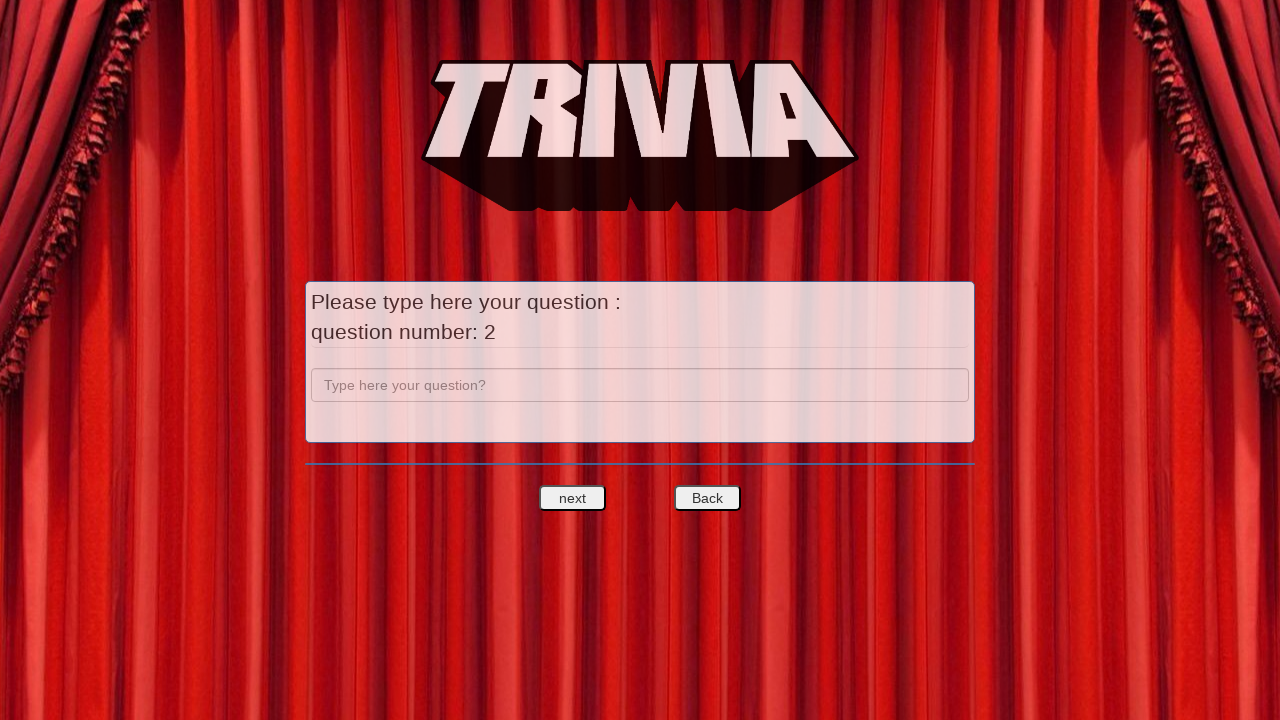

Clicked back button to return to question 2 at (707, 498) on #backquest
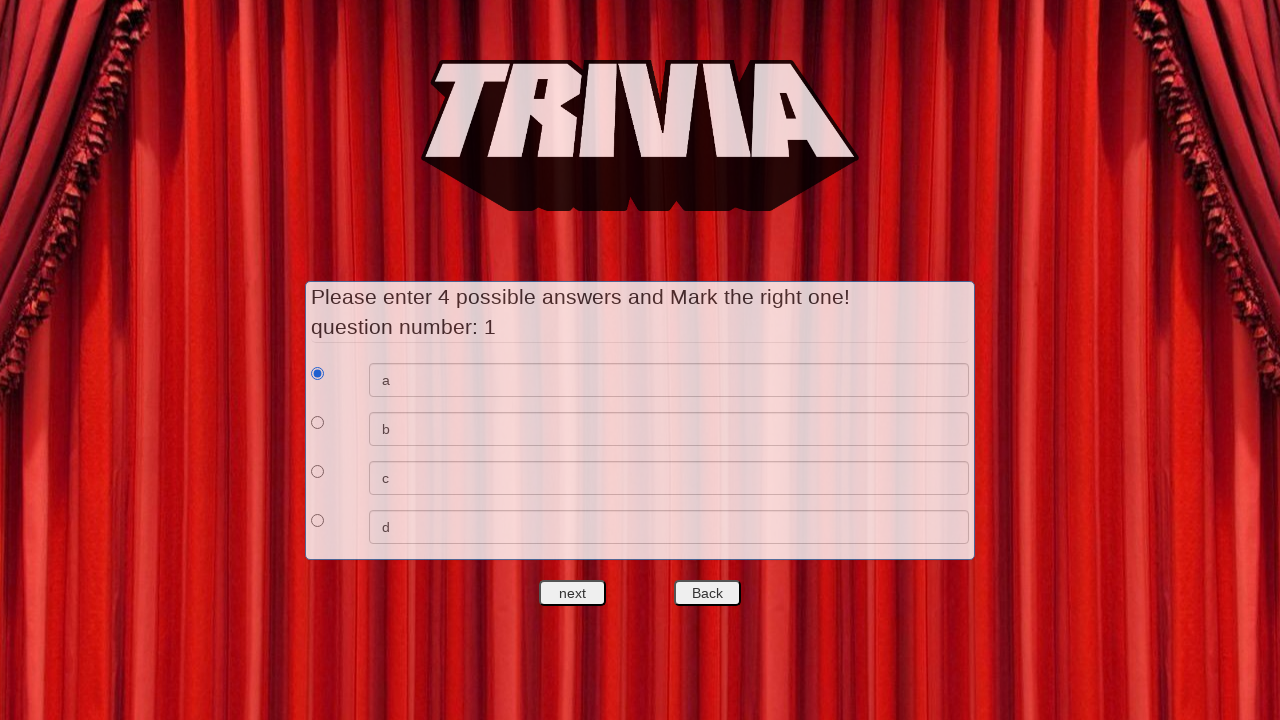

Verified that answer fields are visible and enabled on question 2
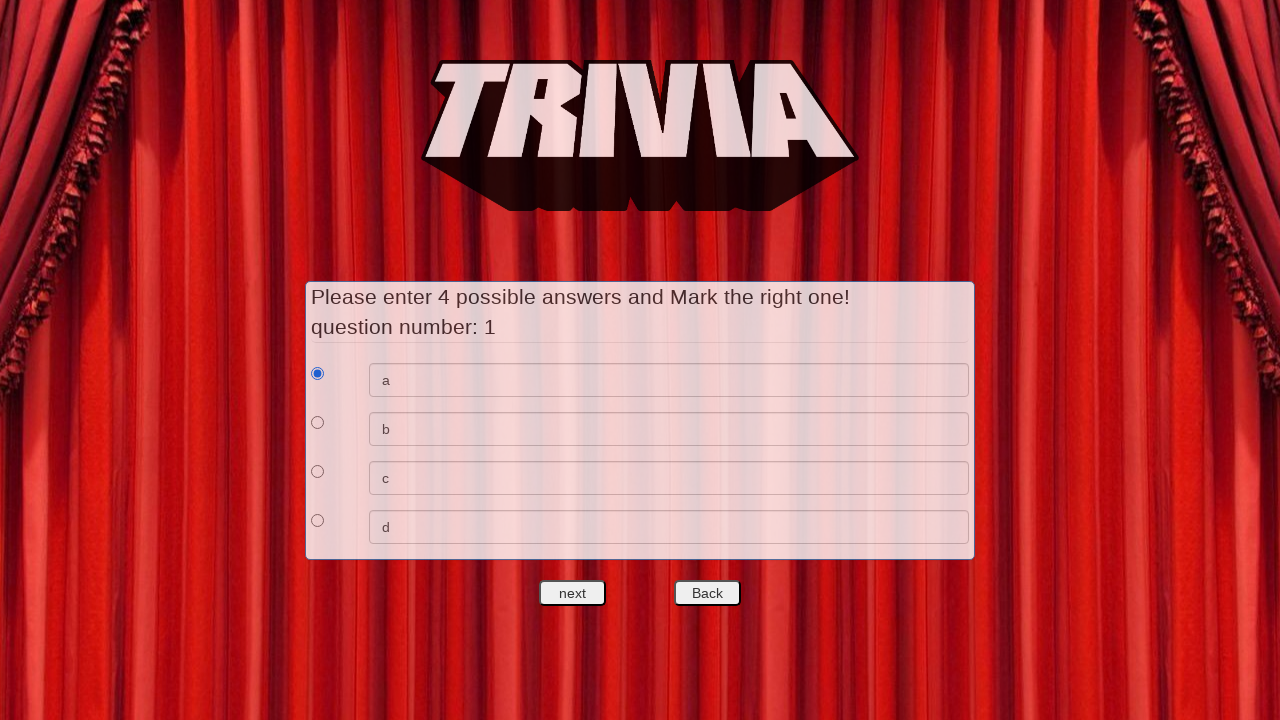

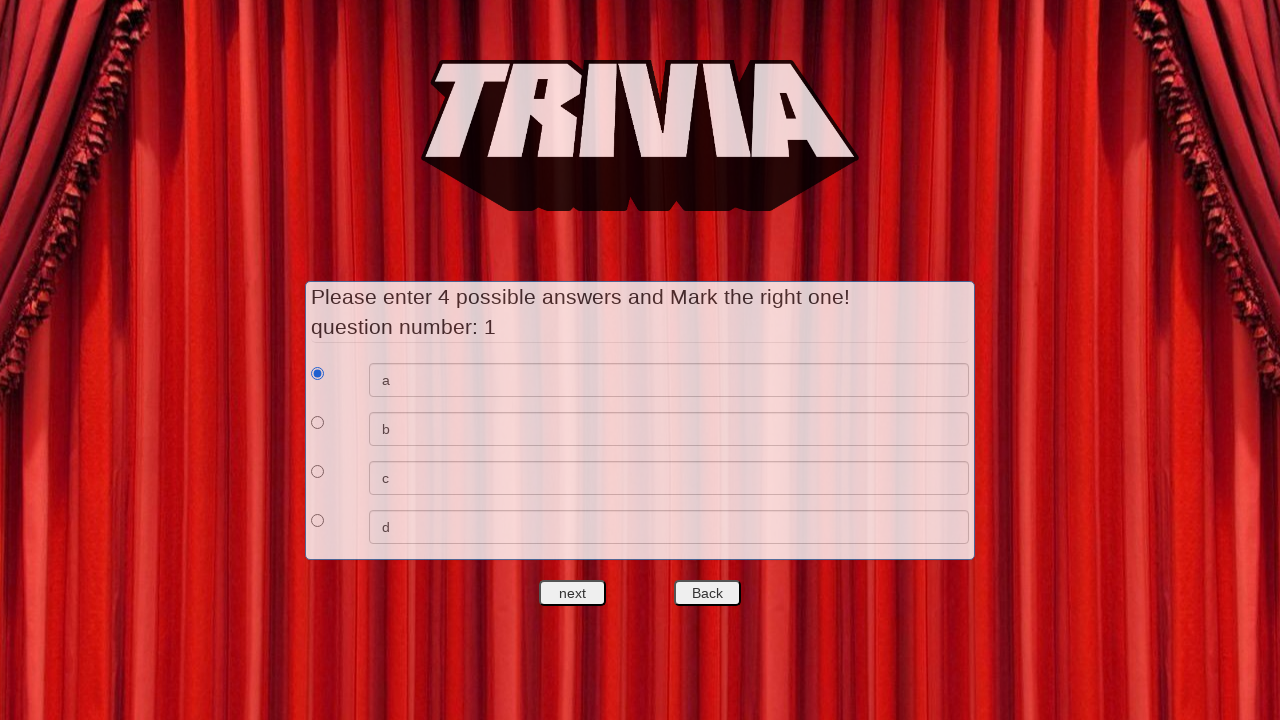